Tests iframe handling by navigating to a frames demo page and switching to the first iframe on the page

Starting URL: https://demoqa.com/frames

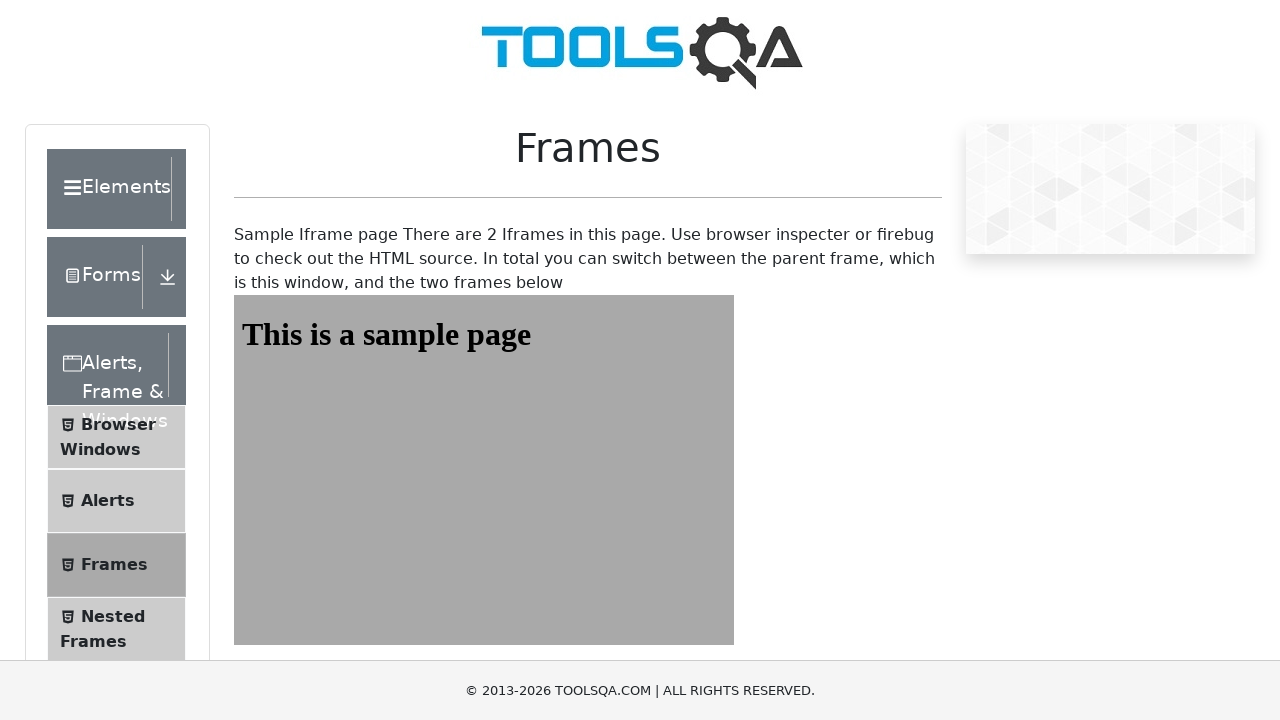

Navigated to frames demo page at https://demoqa.com/frames
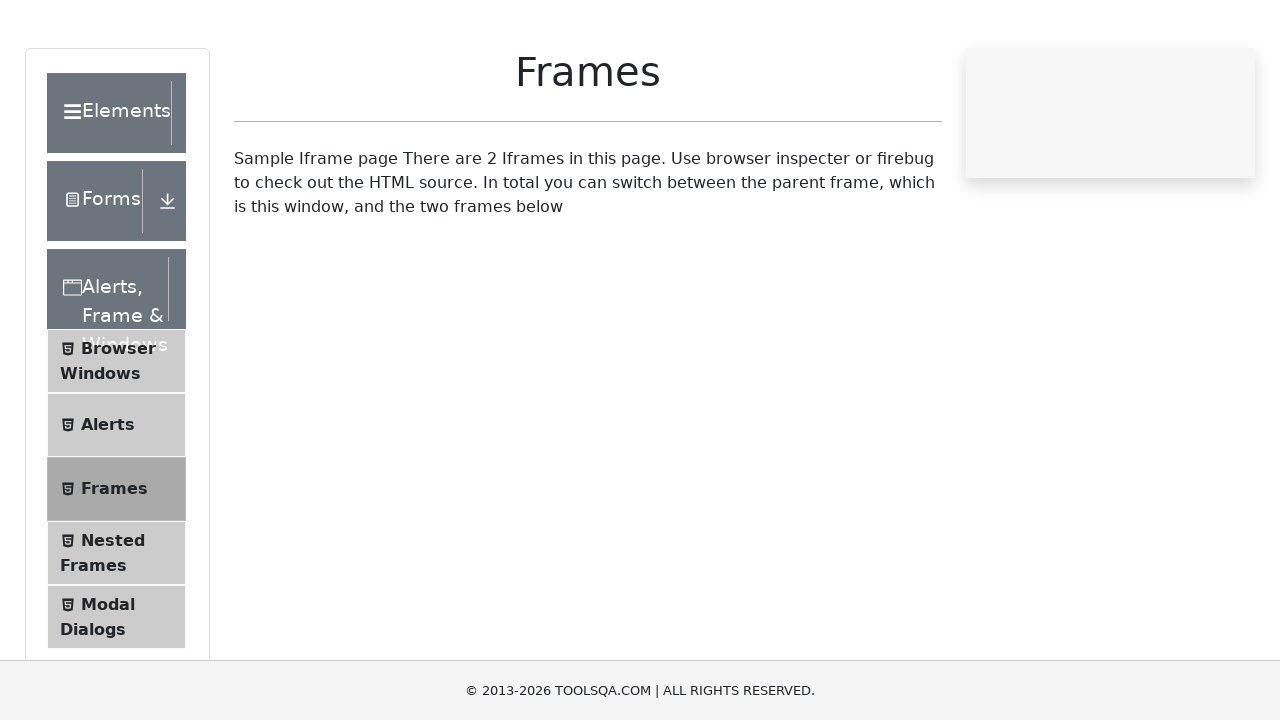

Located the first iframe on the page
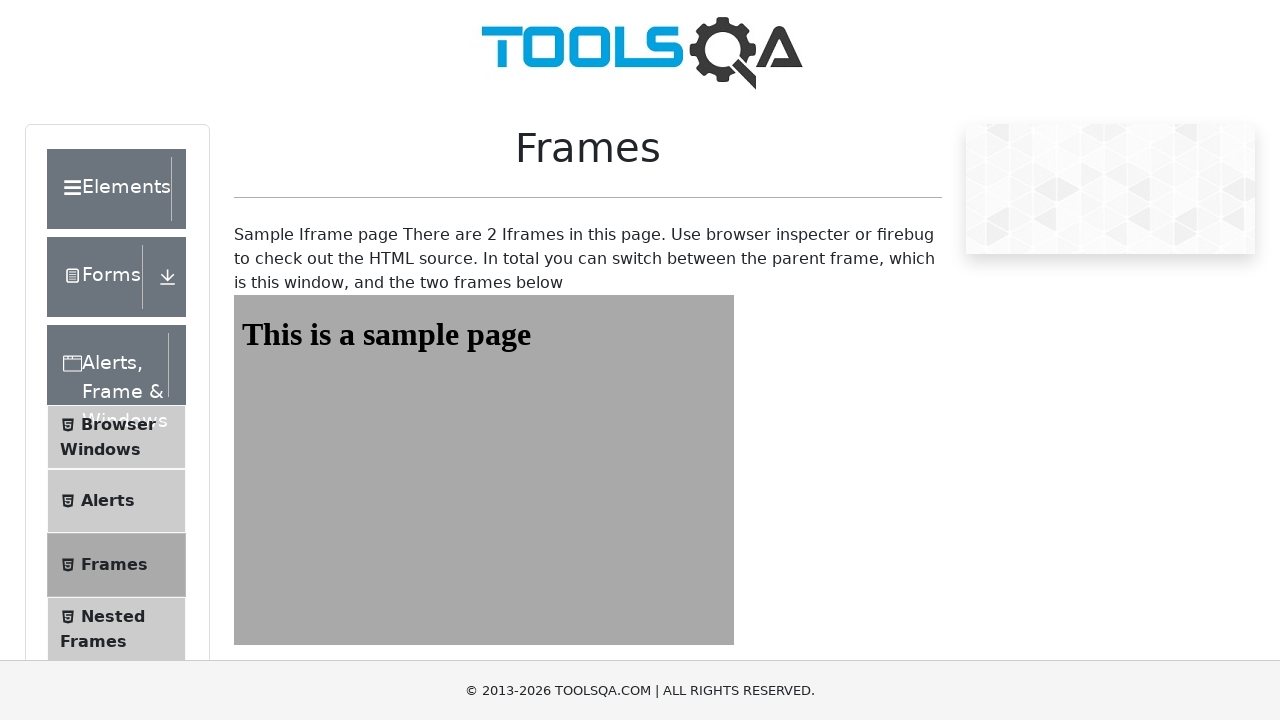

Verified iframe element is present and loaded
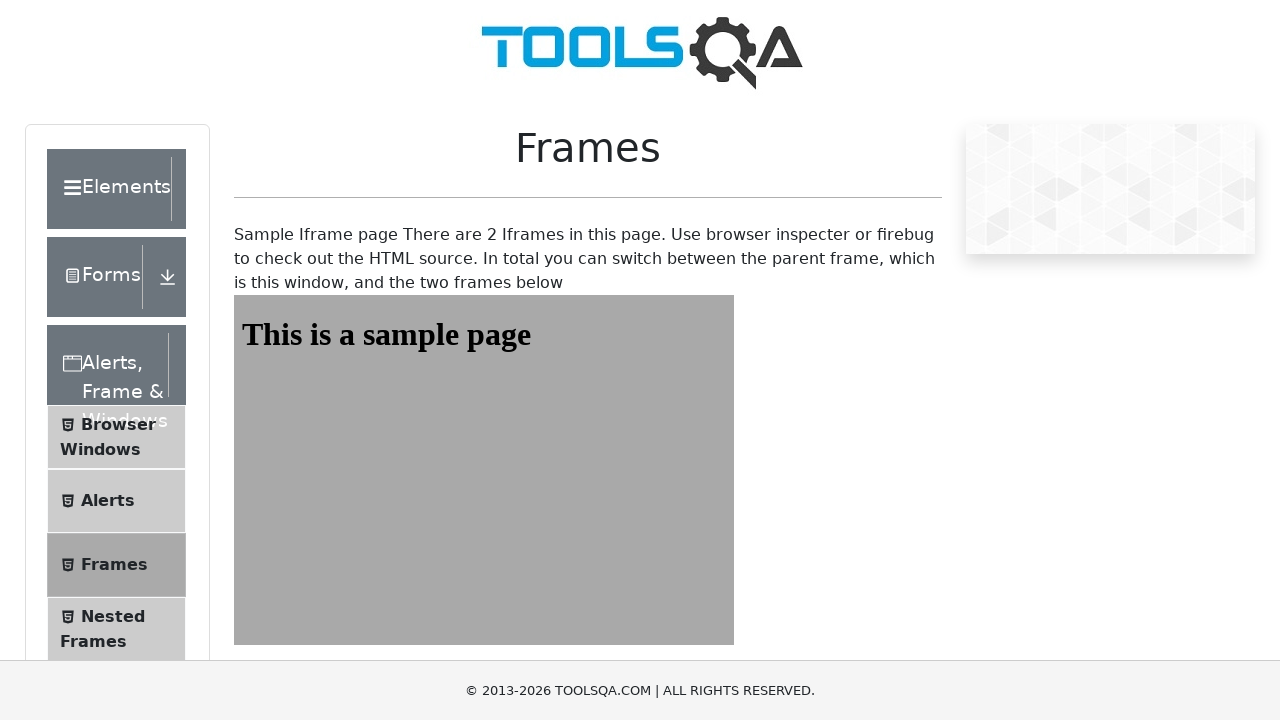

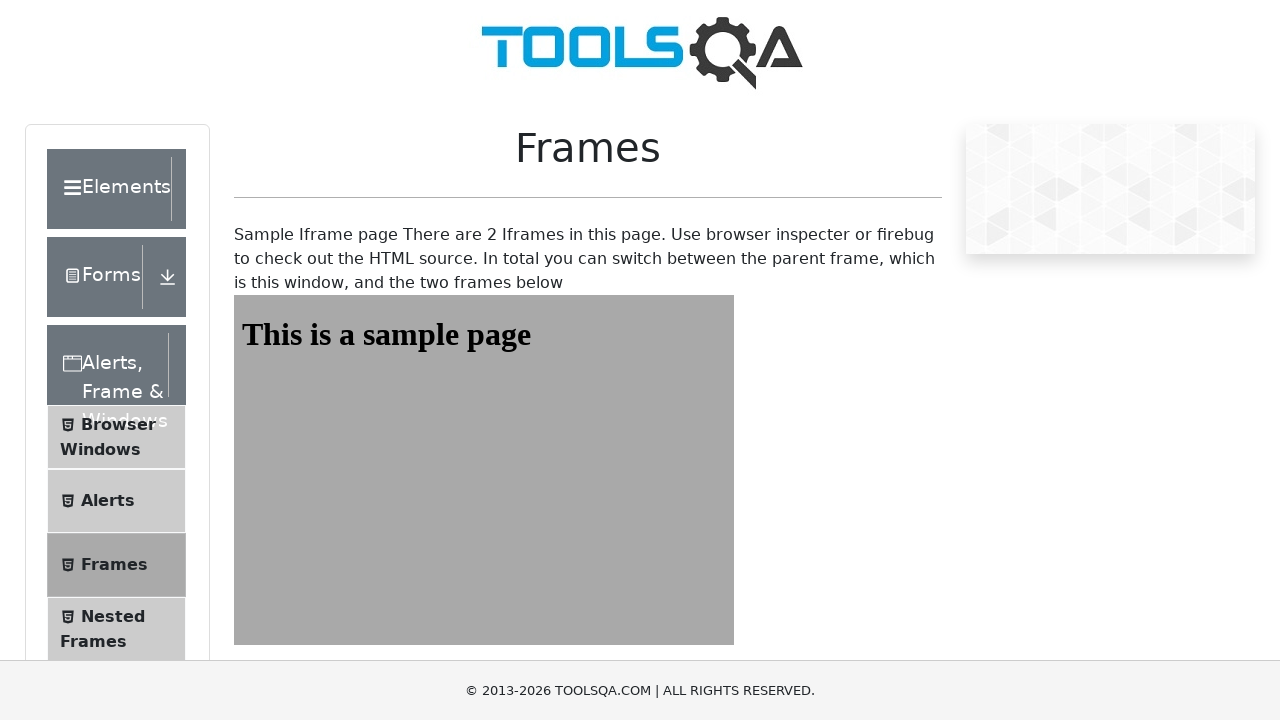